Tests the OR operator in XPath by filling the username field

Starting URL: https://opensource-demo.orangehrmlive.com/web/index.php/auth/login

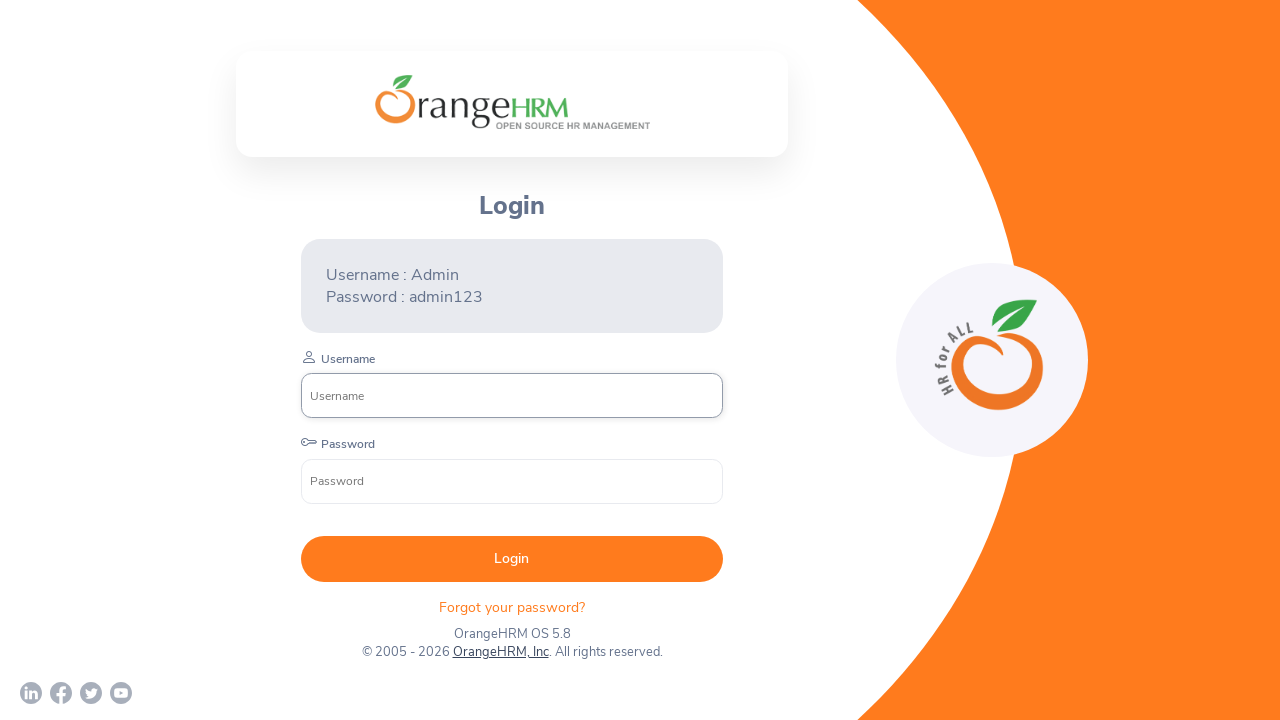

Filled username field with 'orxpath' using OR operator in XPath on //*[@name='username' or @placeholder='Username']
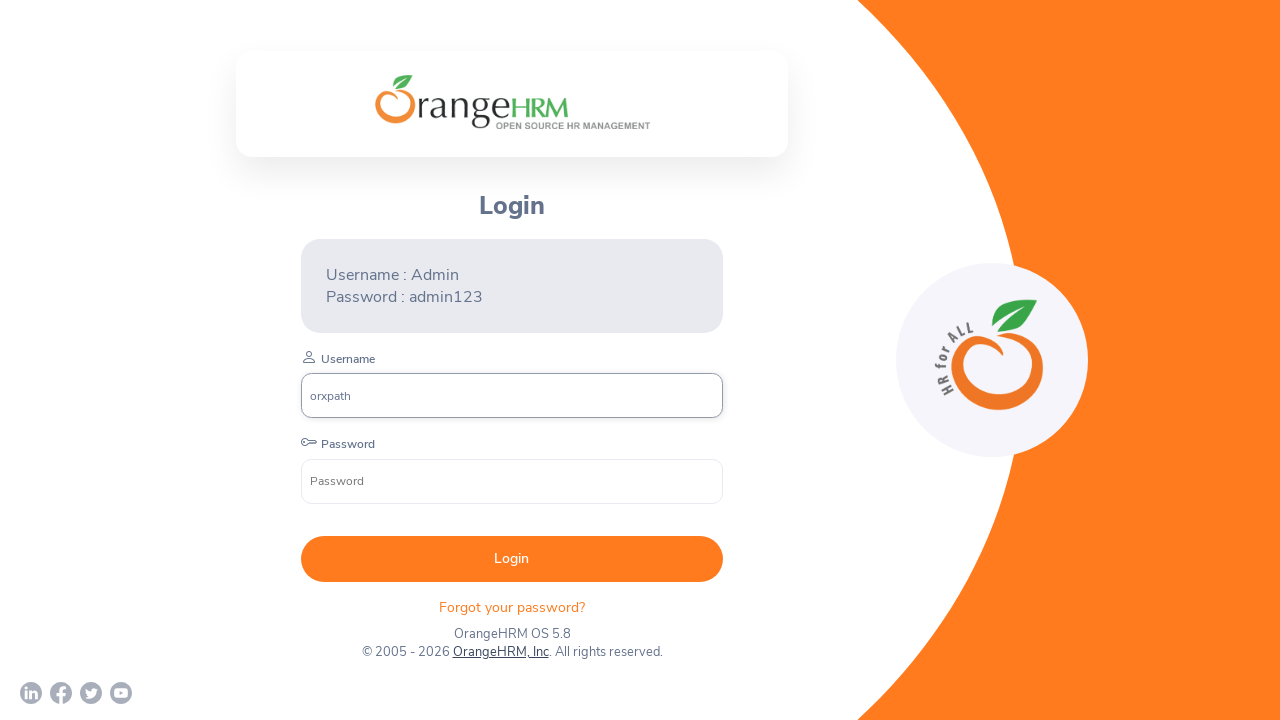

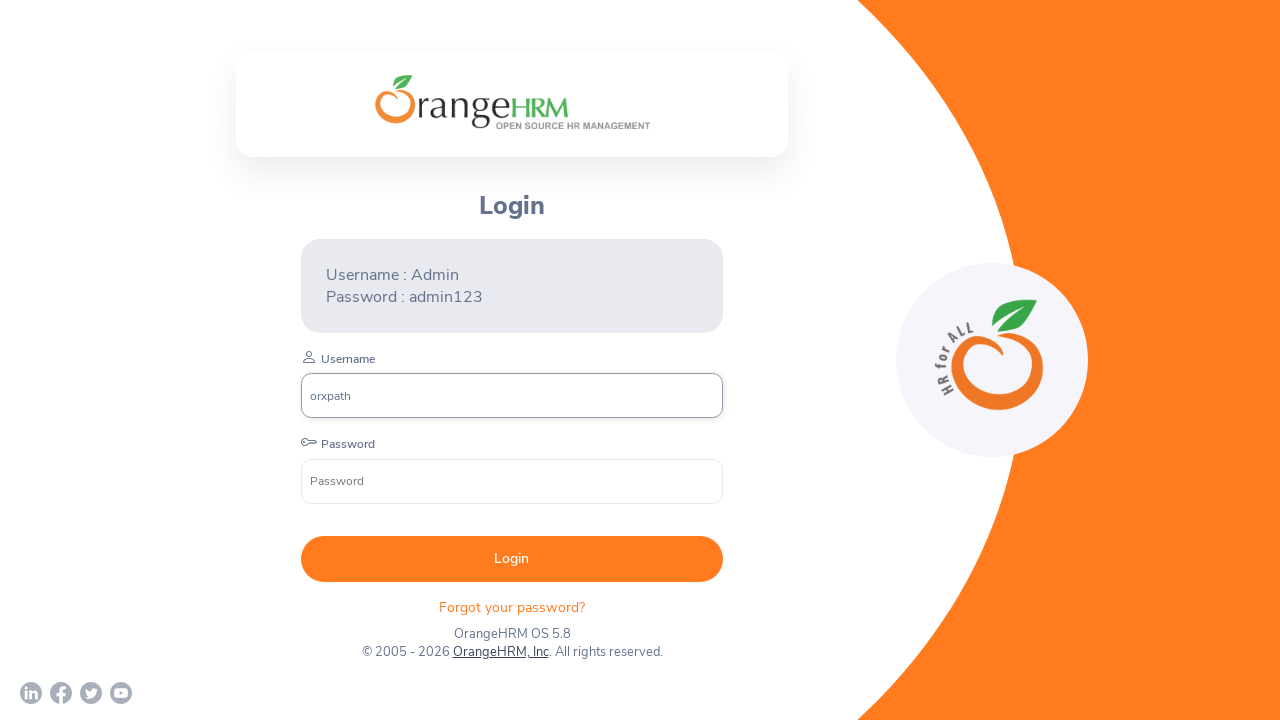